Tests a scroll form by scrolling to a name input field, filling it with a name, and entering a date in the date field

Starting URL: https://formy-project.herokuapp.com/scroll

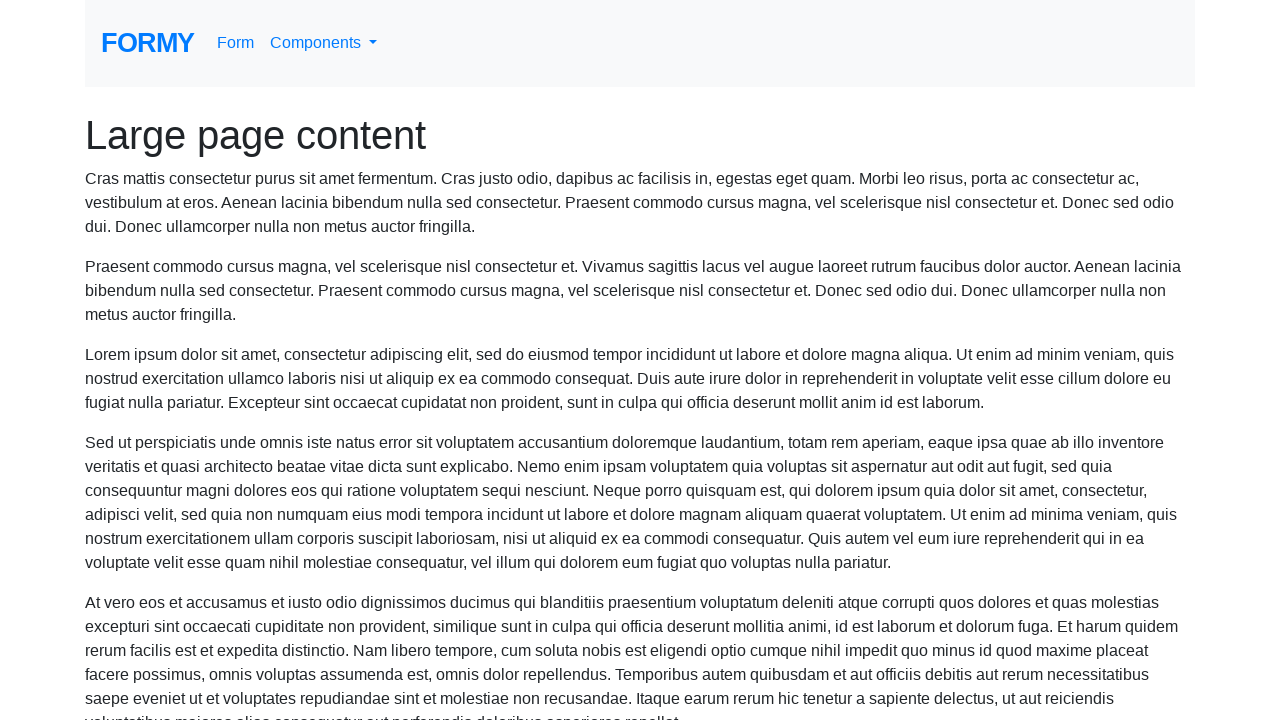

Located the name input field
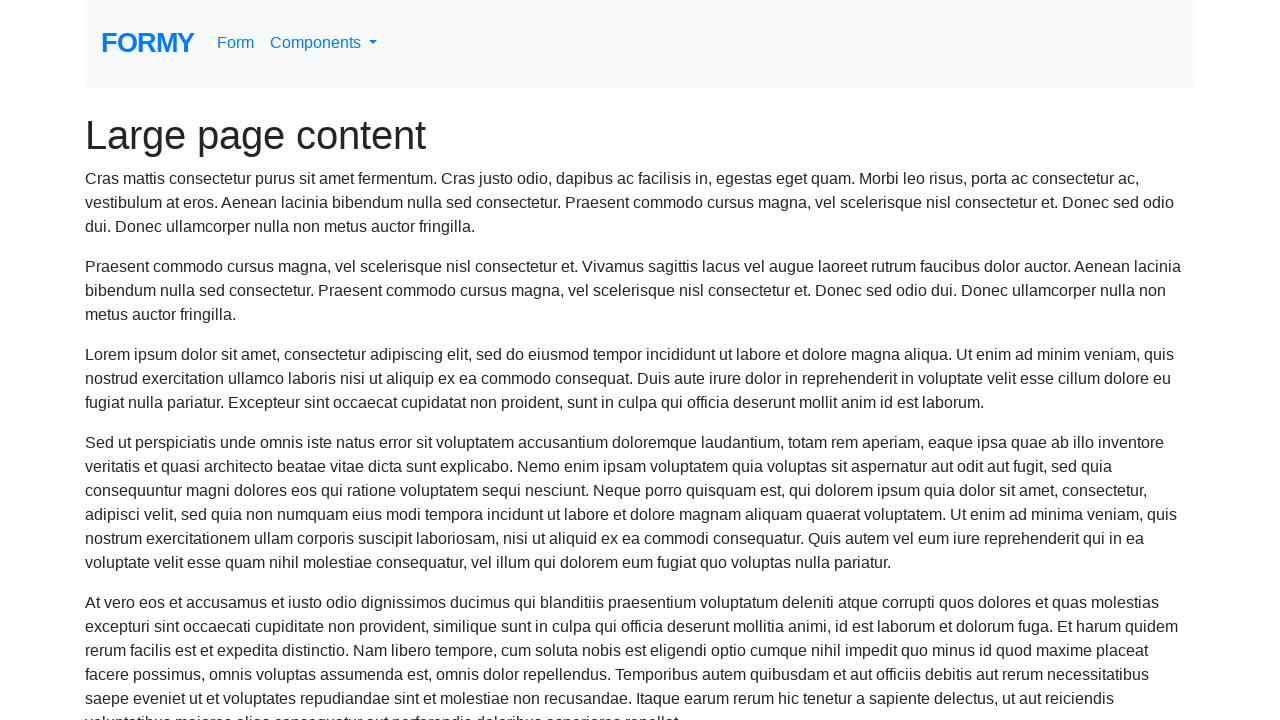

Scrolled to the name input field
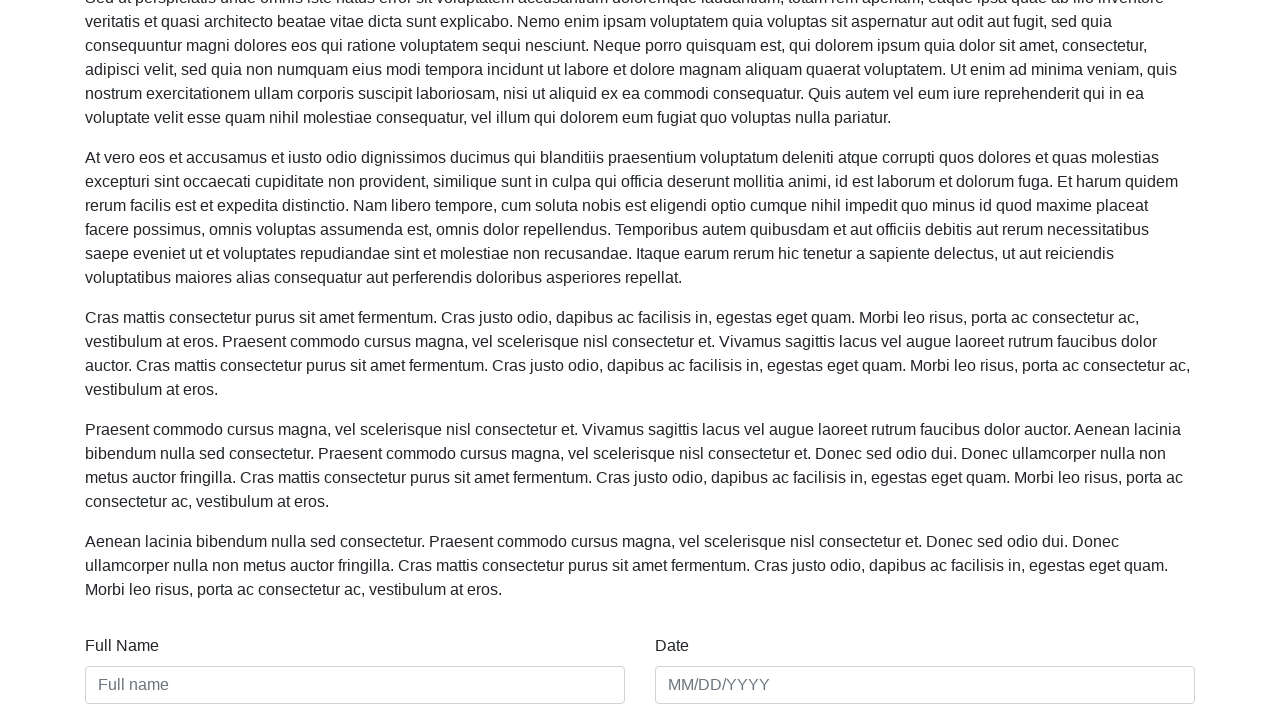

Filled name field with 'Elena Rodriguez' on #name
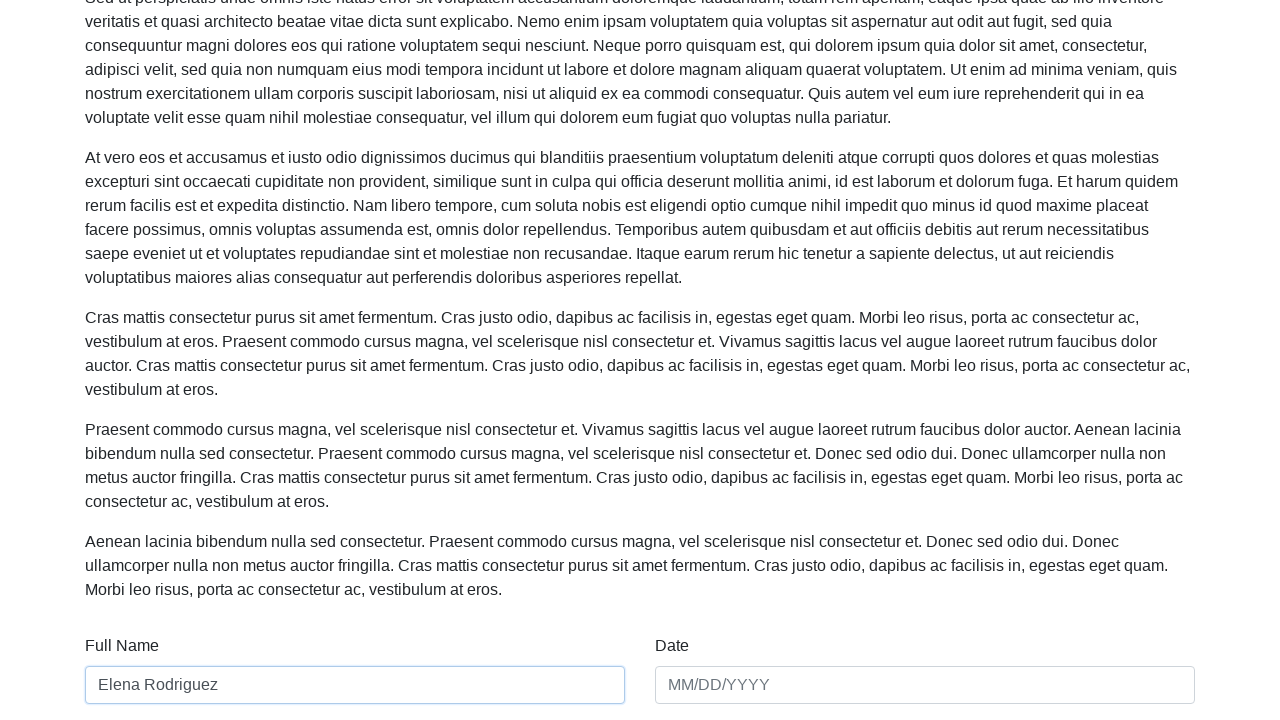

Filled date field with '03/15/2025' on #date
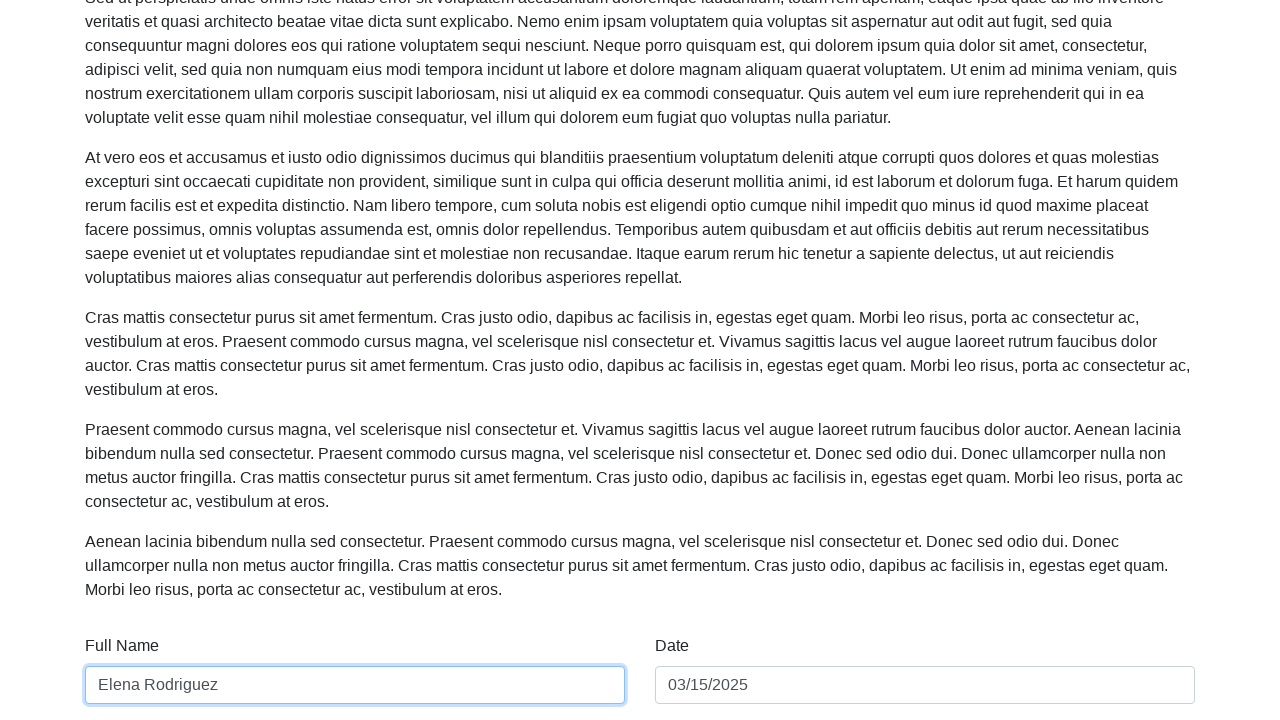

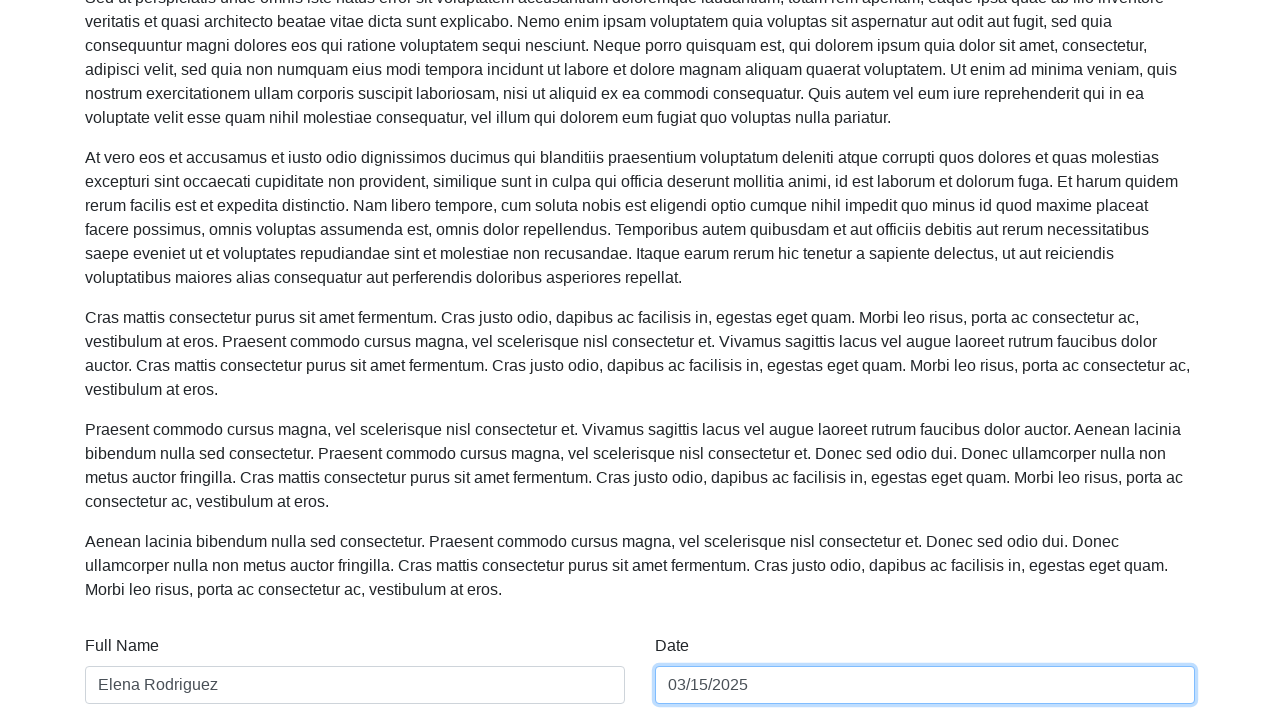